Tests clicking buttons with class attributes and handling an alert popup

Starting URL: http://uitestingplayground.com/

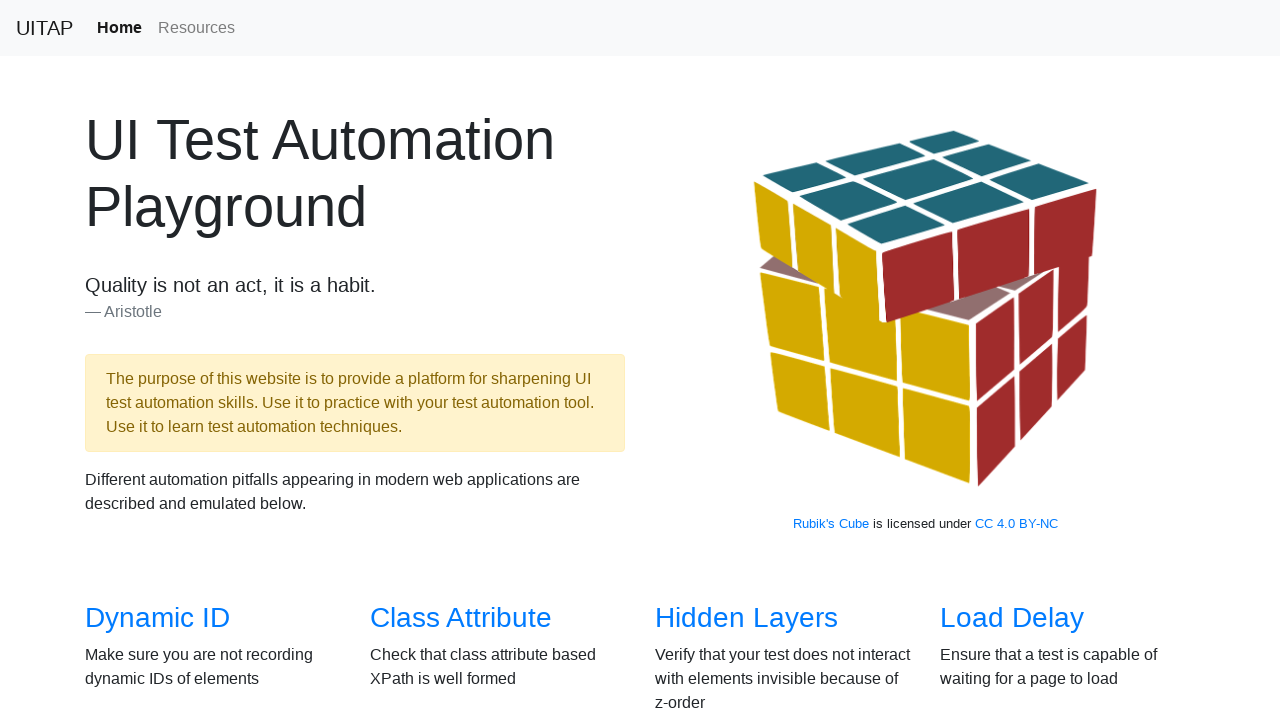

Clicked on Class Attribute link at (461, 618) on text=Class Attribute
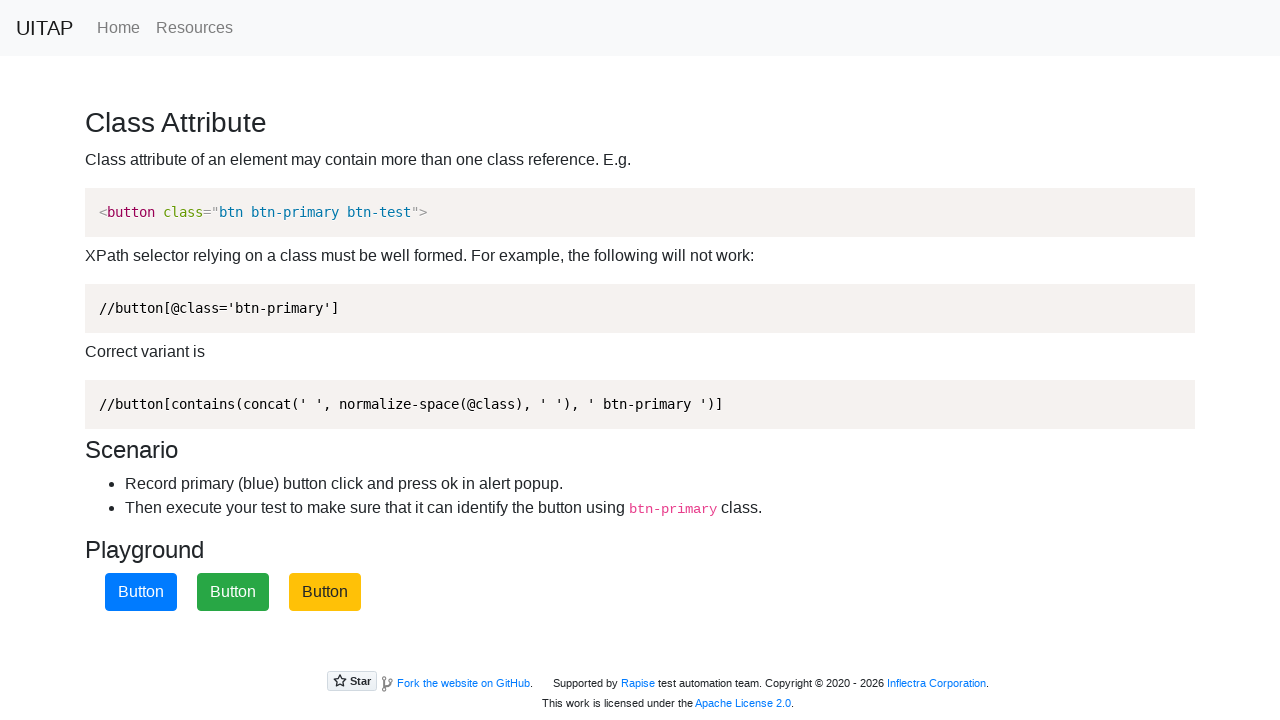

Clicked primary button with class1 at (141, 592) on .class1
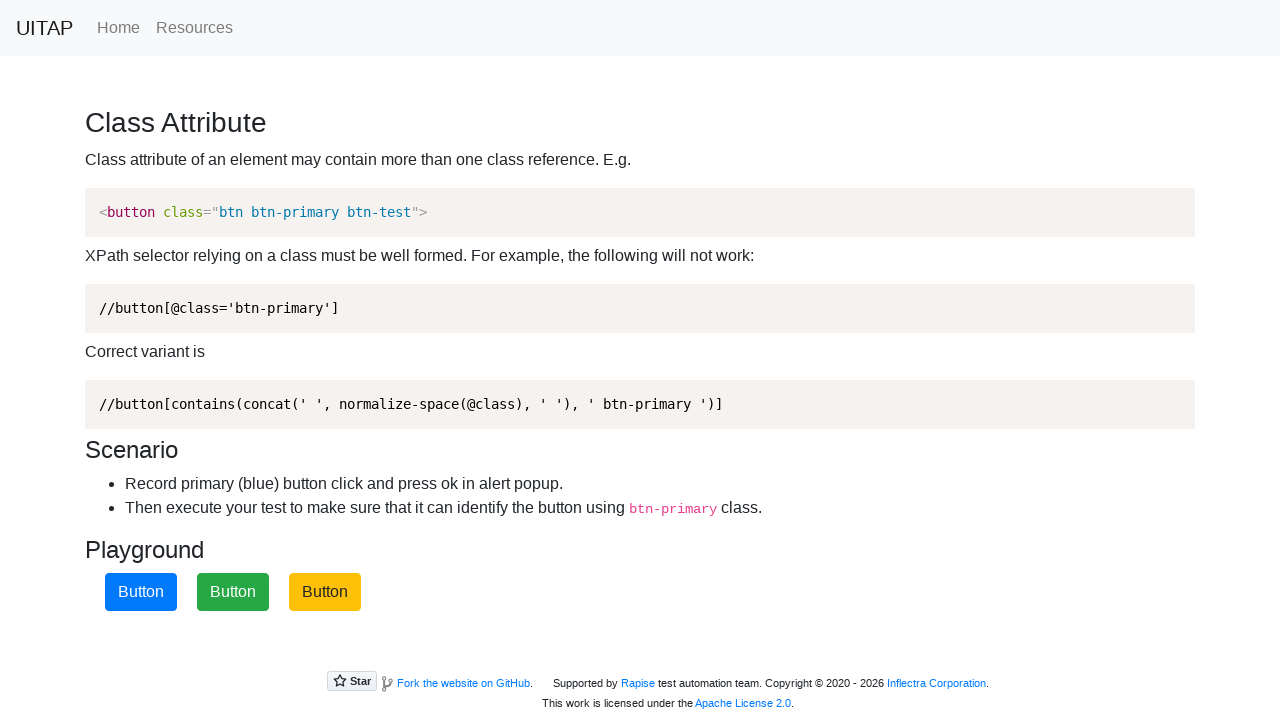

Set up alert dialog handler to accept
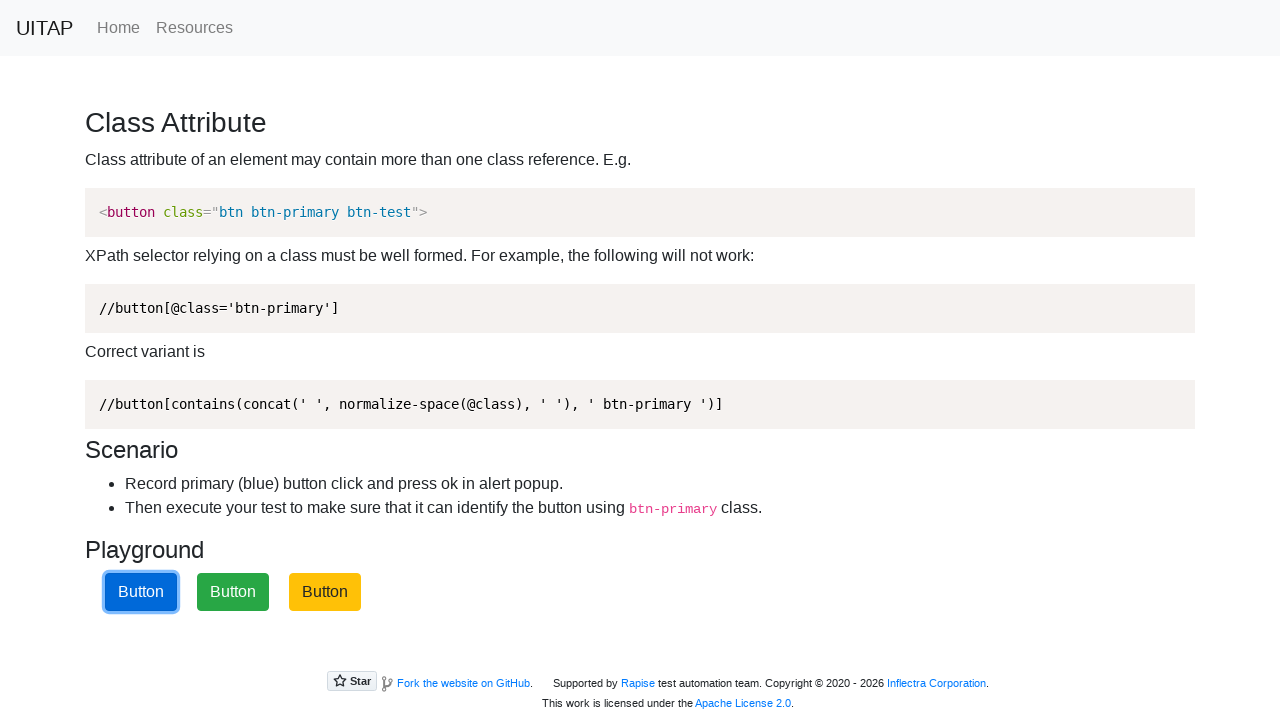

Clicked button with class3 at (325, 592) on .class3
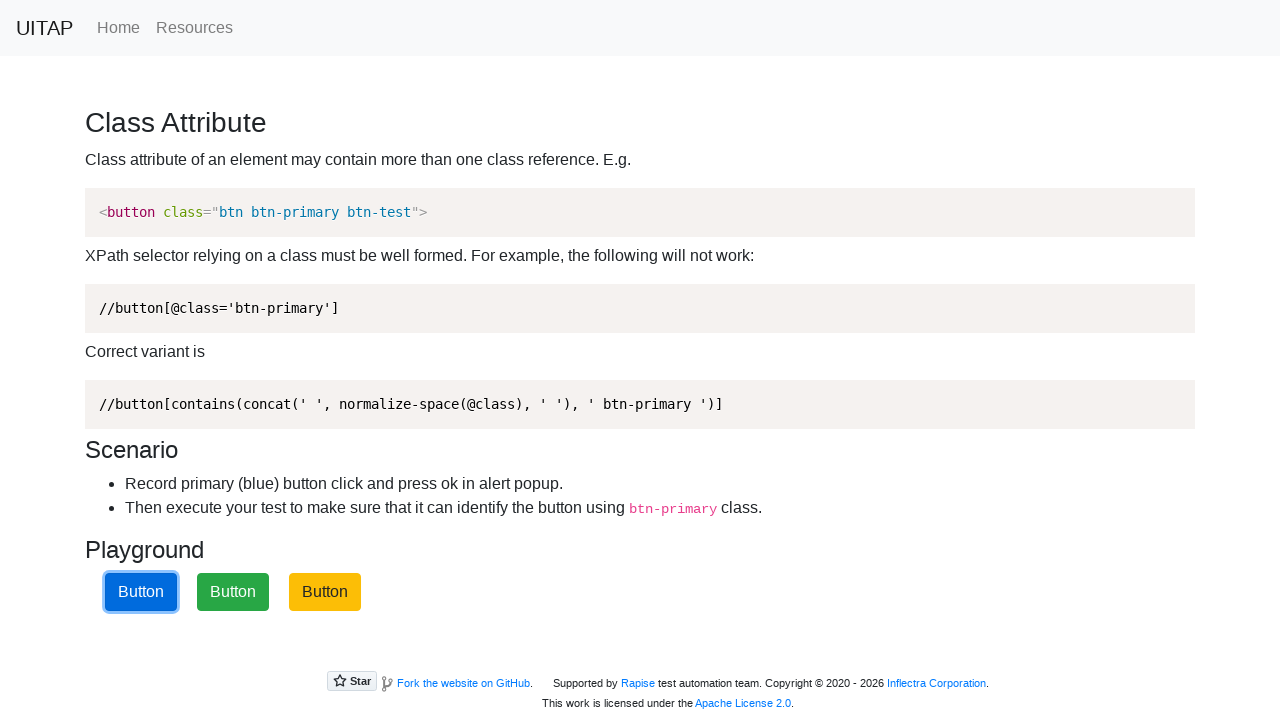

Verified element with class2 is present
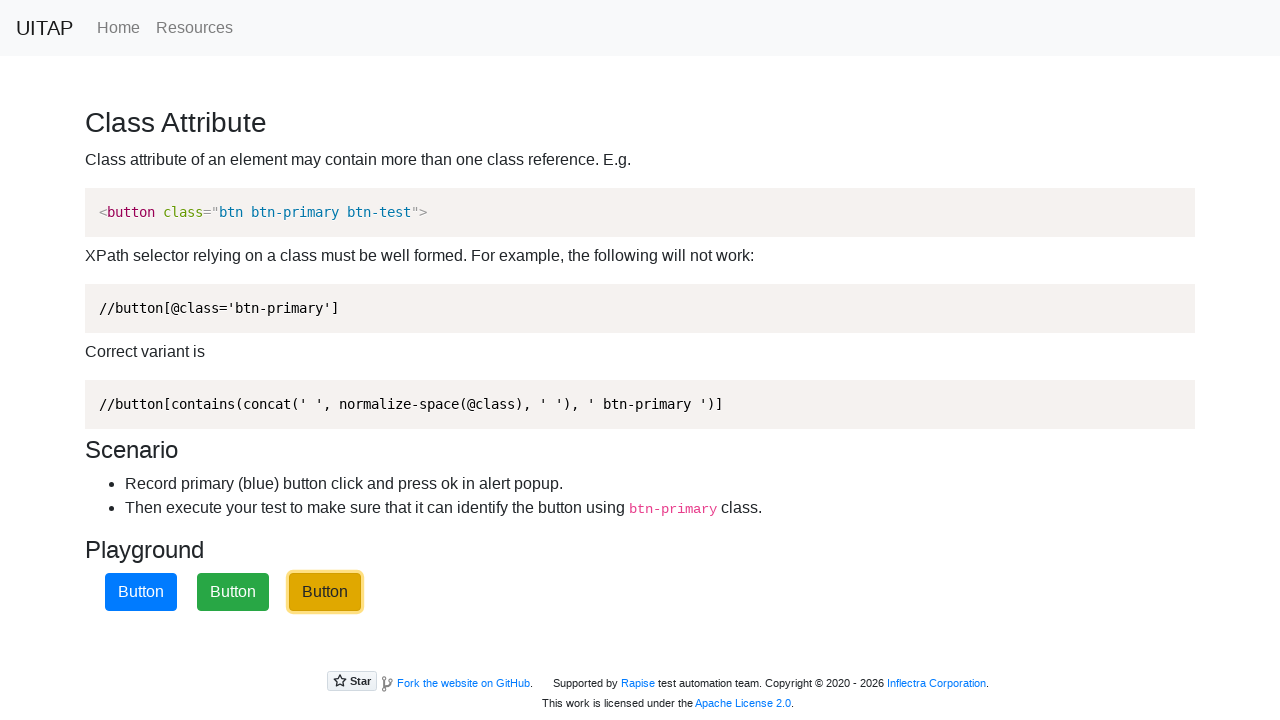

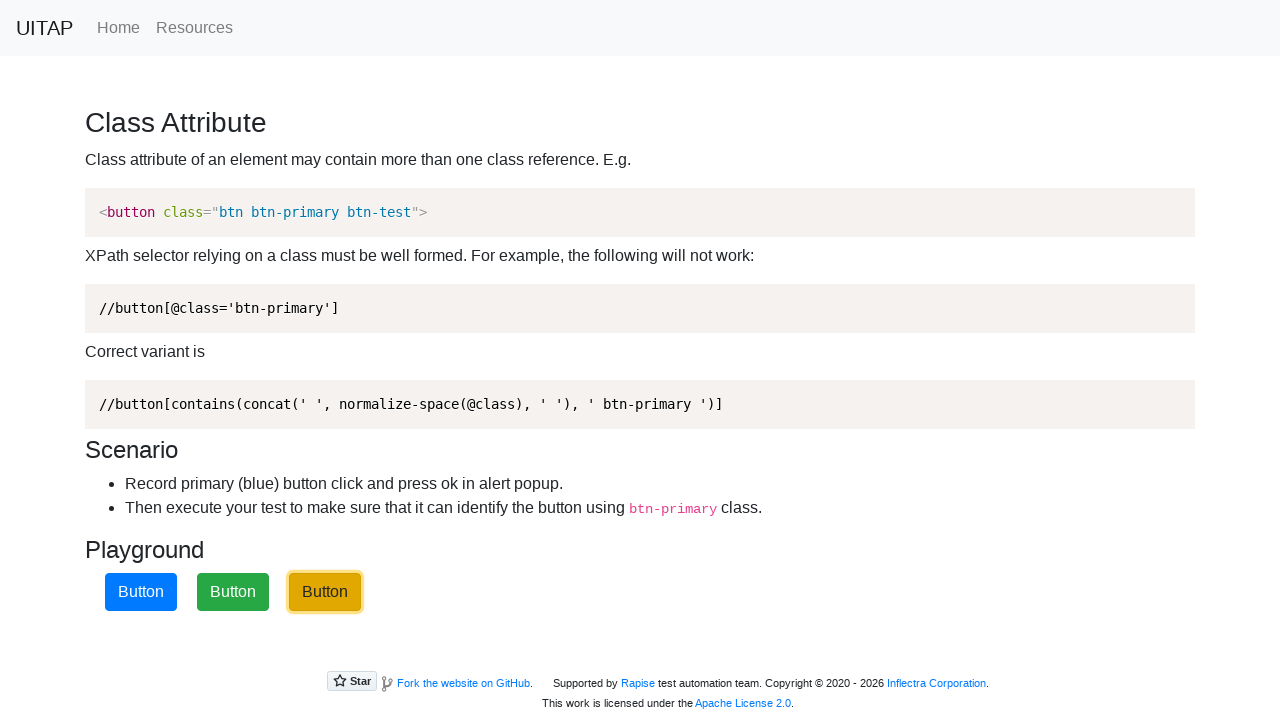